Solves a math problem by reading two numbers from the page, calculating their sum, and selecting the result from a dropdown menu

Starting URL: http://suninjuly.github.io/selects2.html

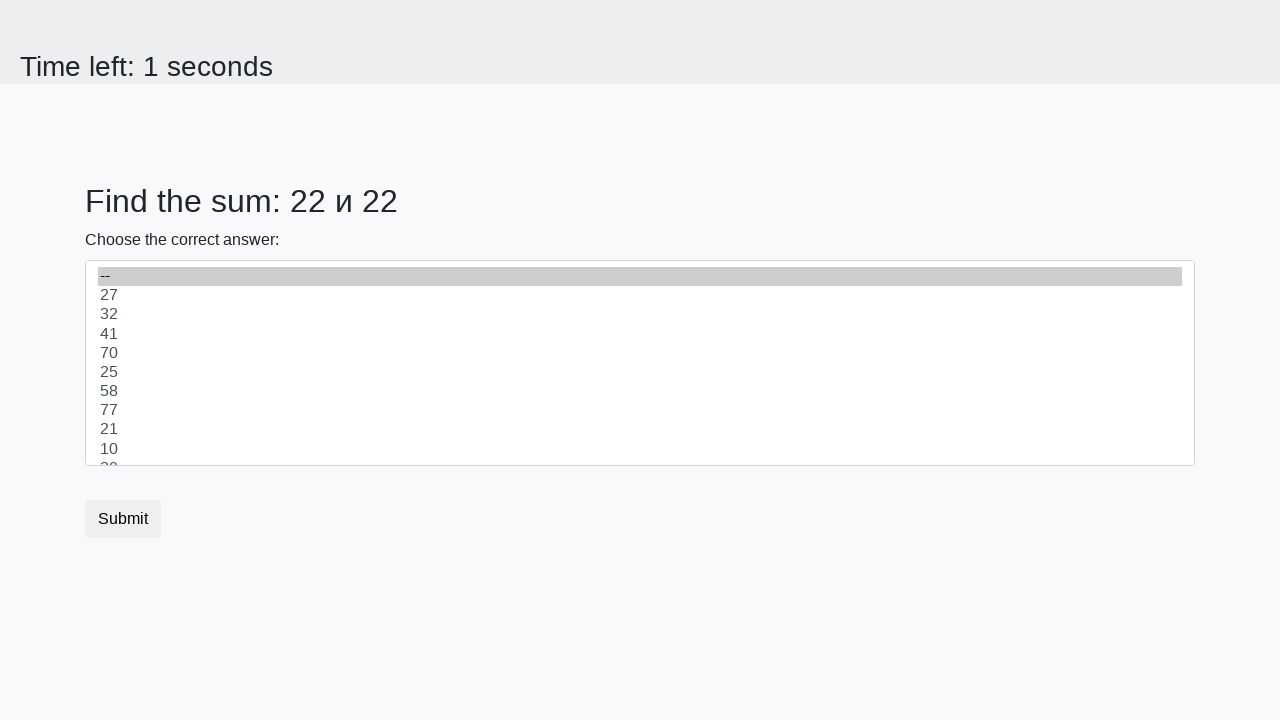

Read first number from #num1 element
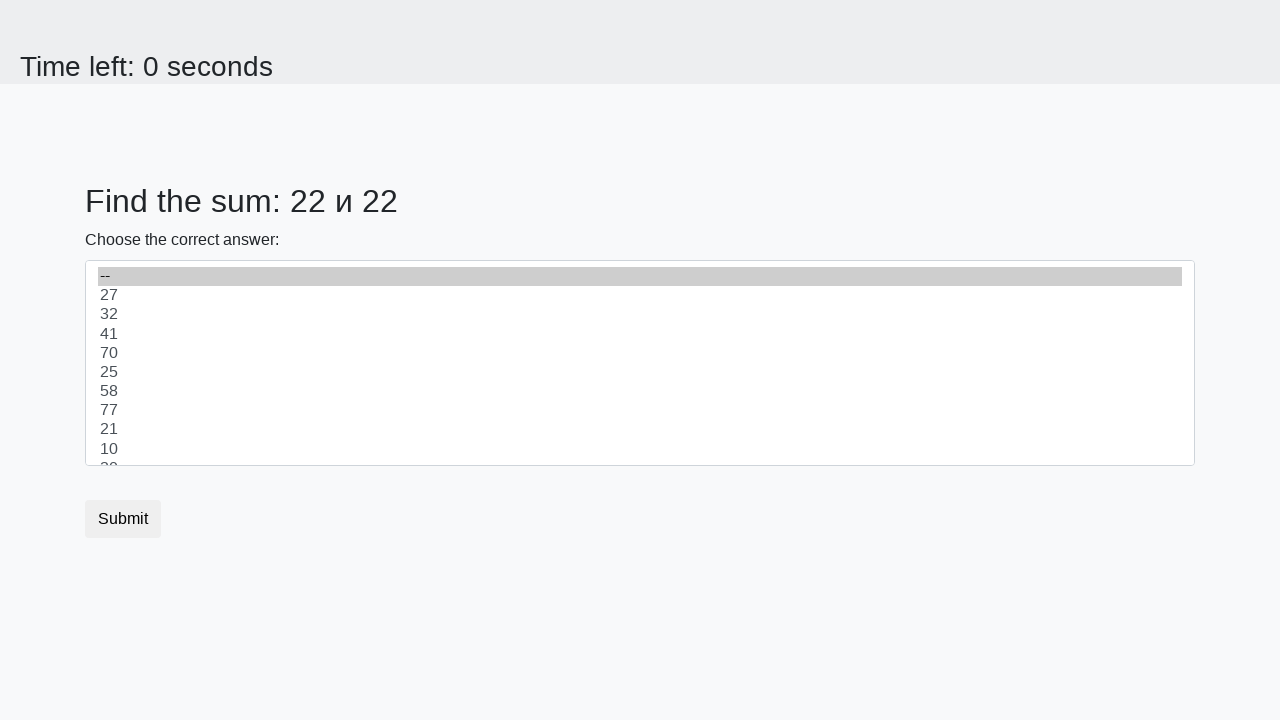

Read second number from #num2 element
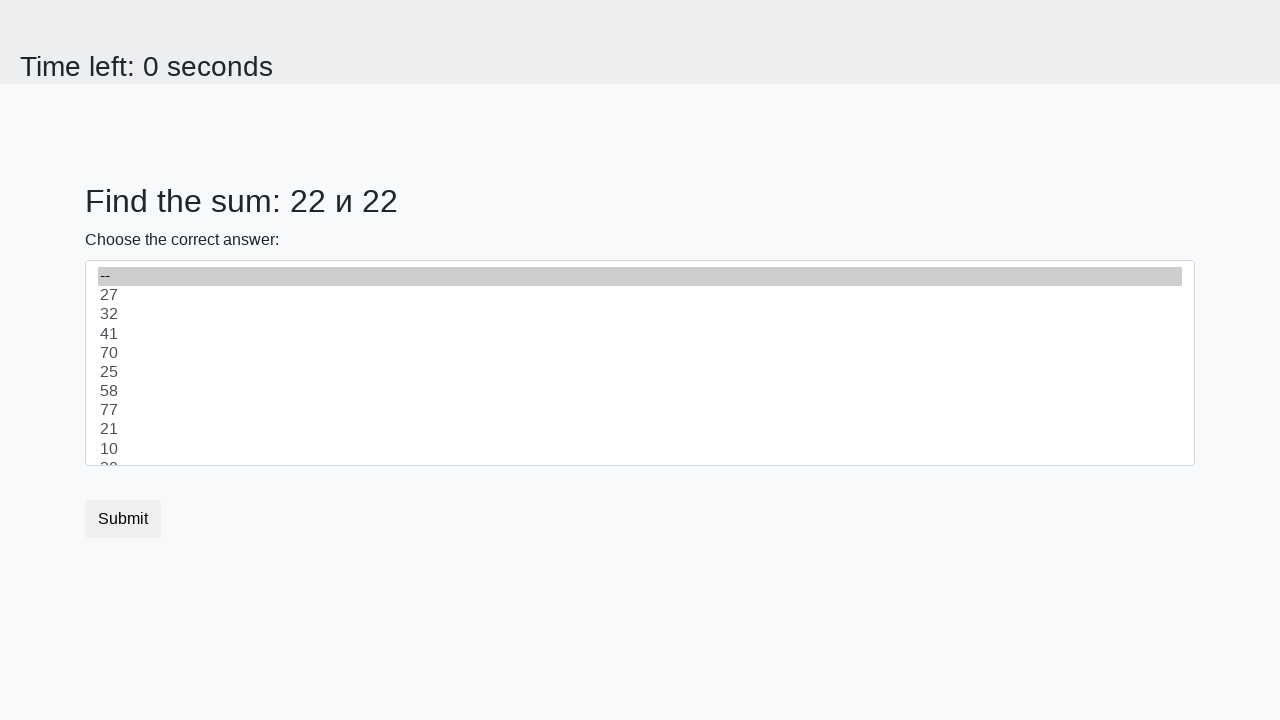

Calculated sum: 22 + 22 = 44
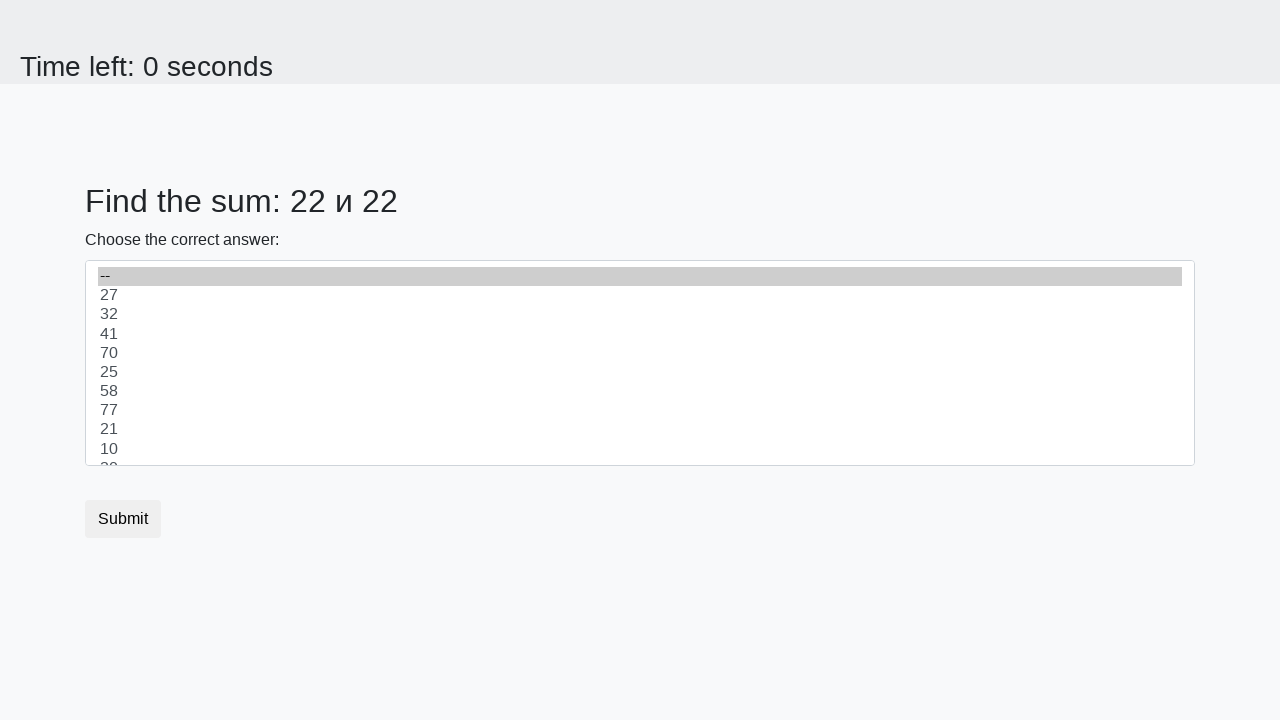

Selected '44' from dropdown menu on select
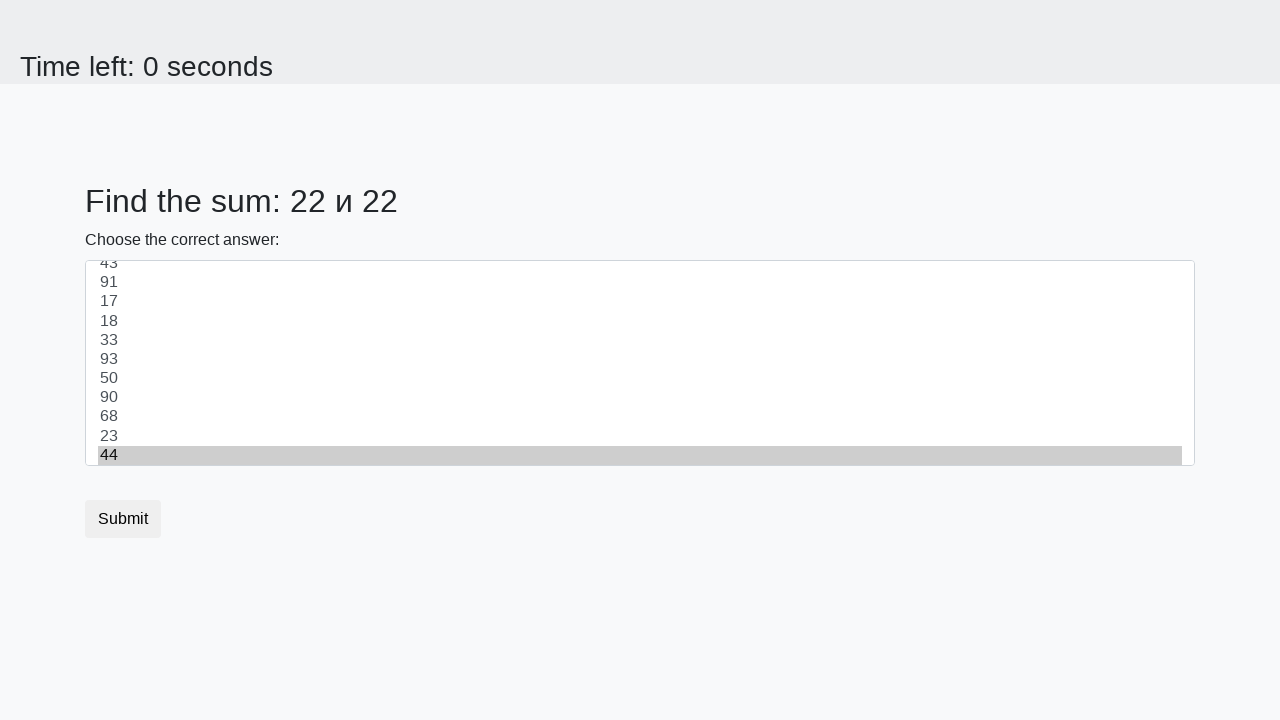

Clicked submit button to complete the task at (123, 519) on button
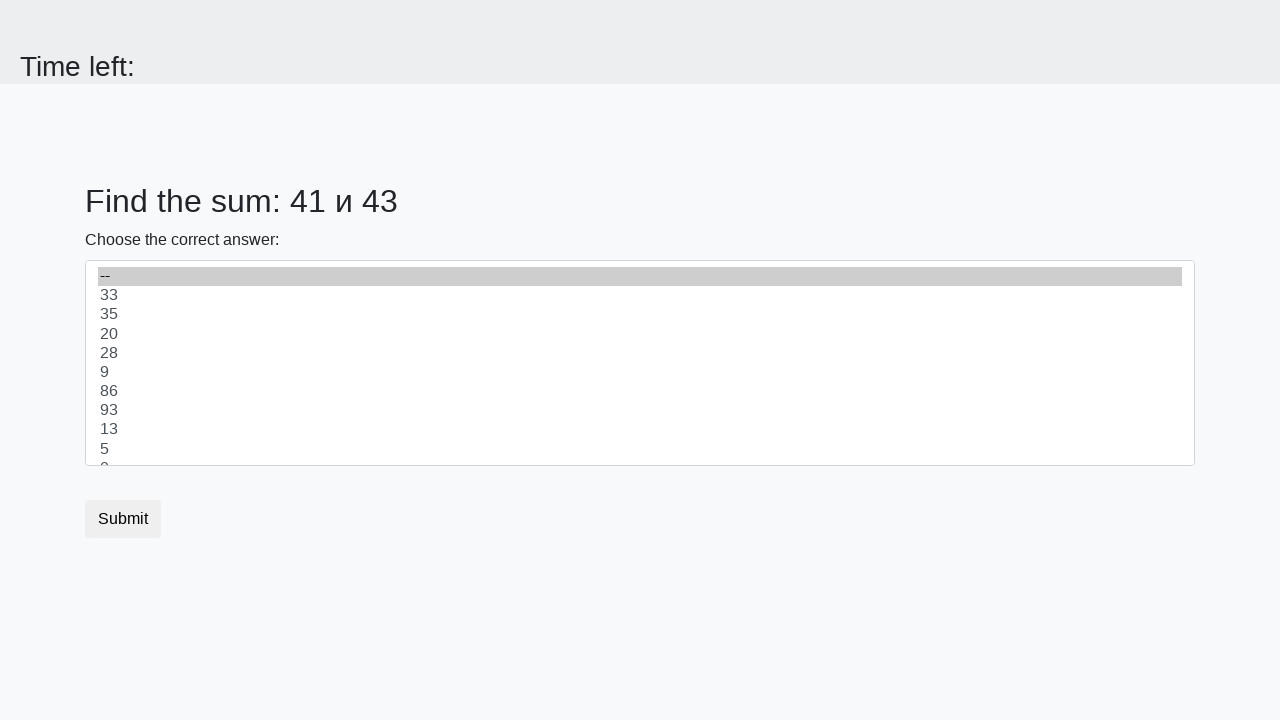

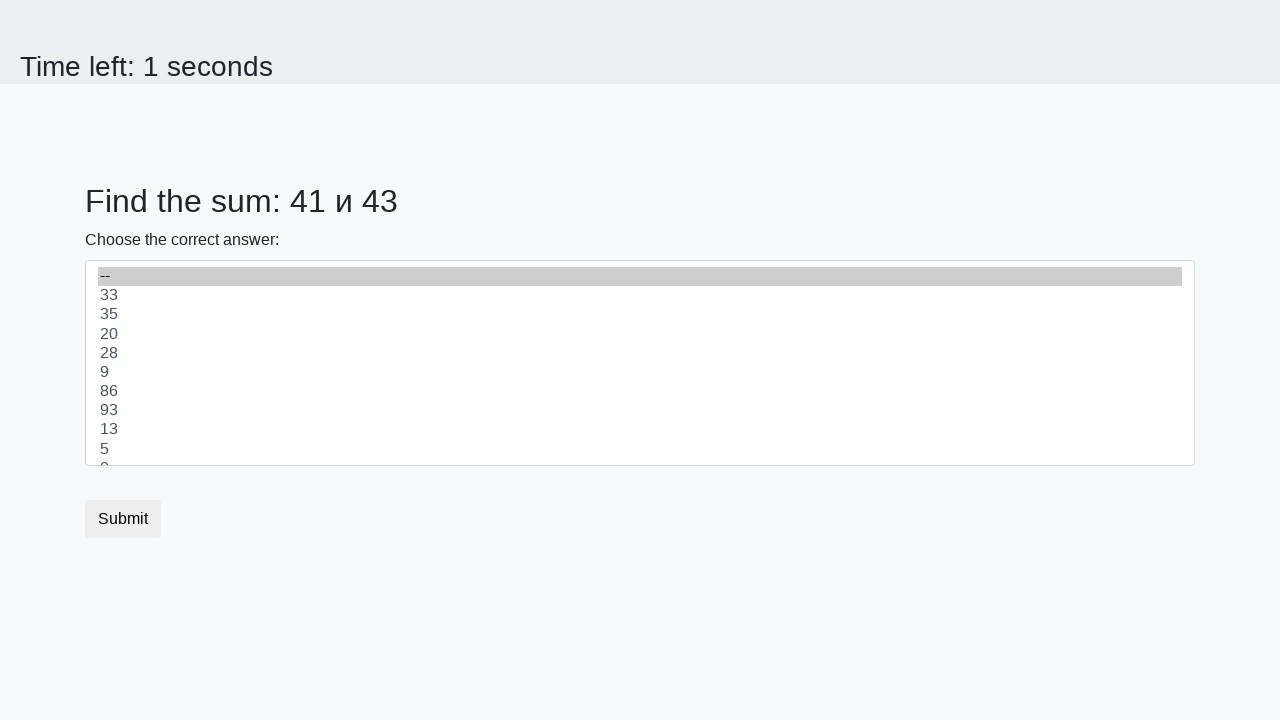